Navigates to a Turkish IPO listing website and verifies that the IPO list content is displayed on the page.

Starting URL: https://halkarz.com/

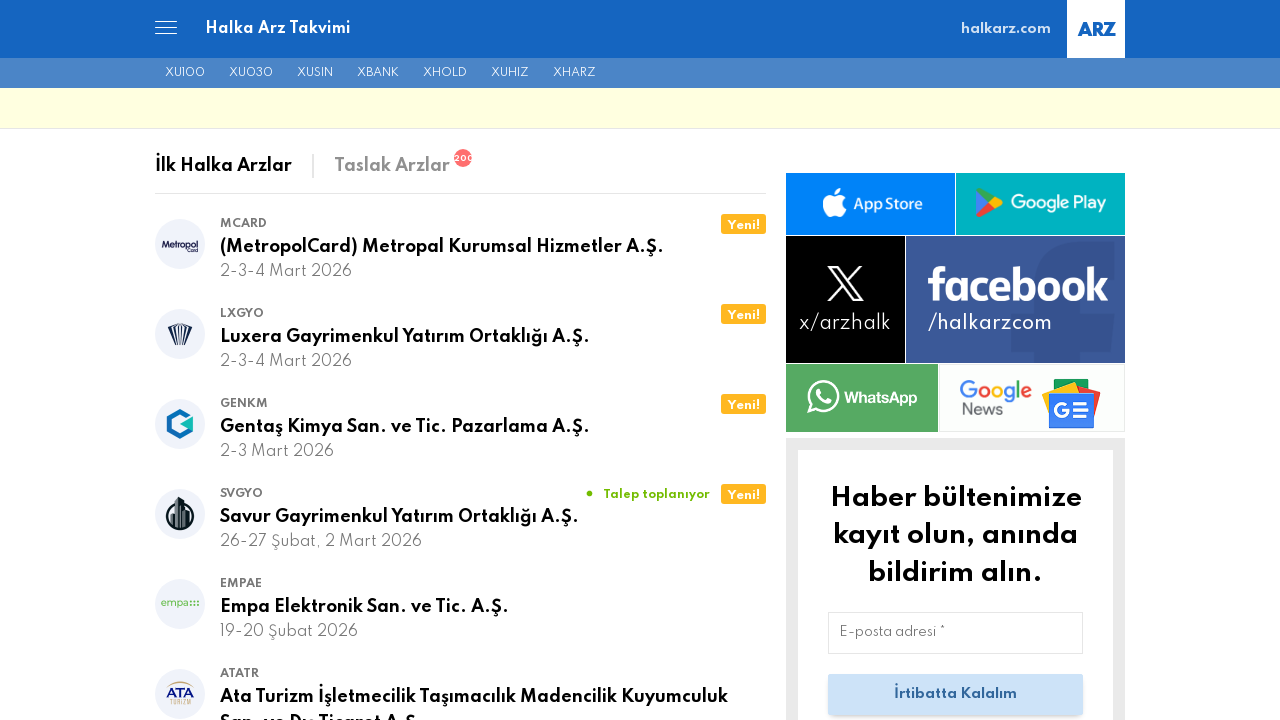

Navigated to Turkish IPO listing website (halkarz.com)
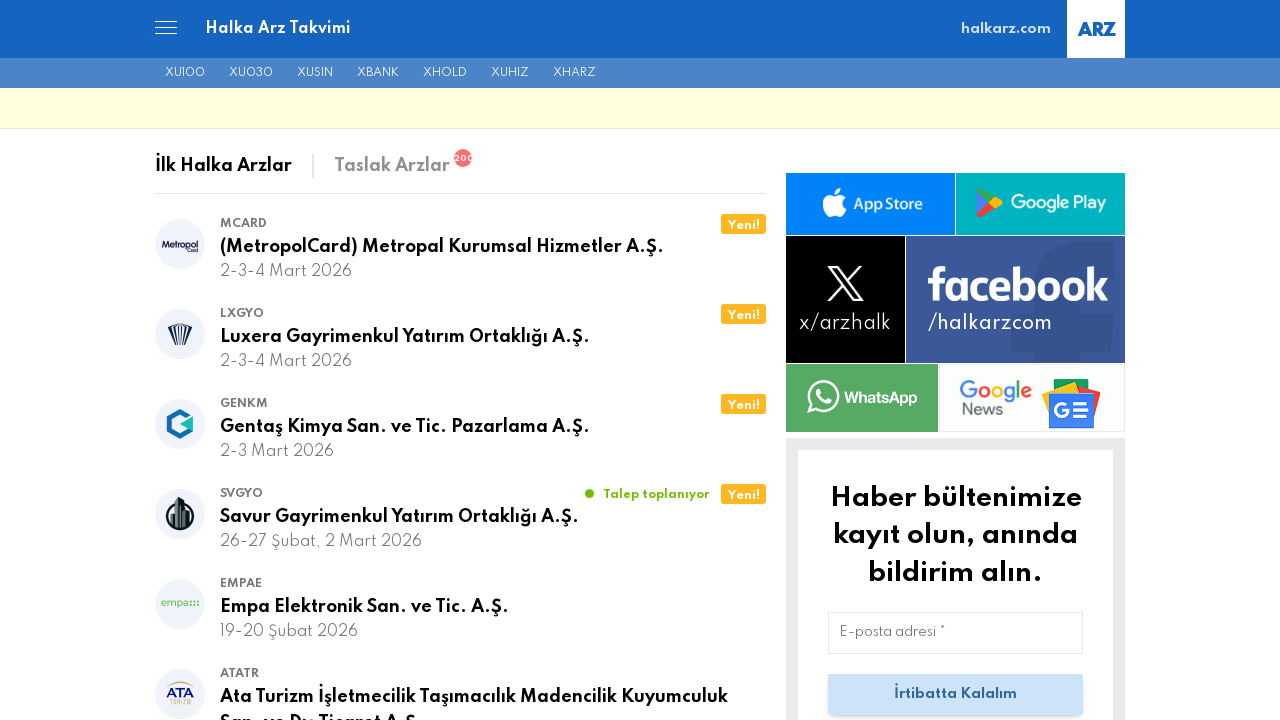

IPO list container loaded and visible
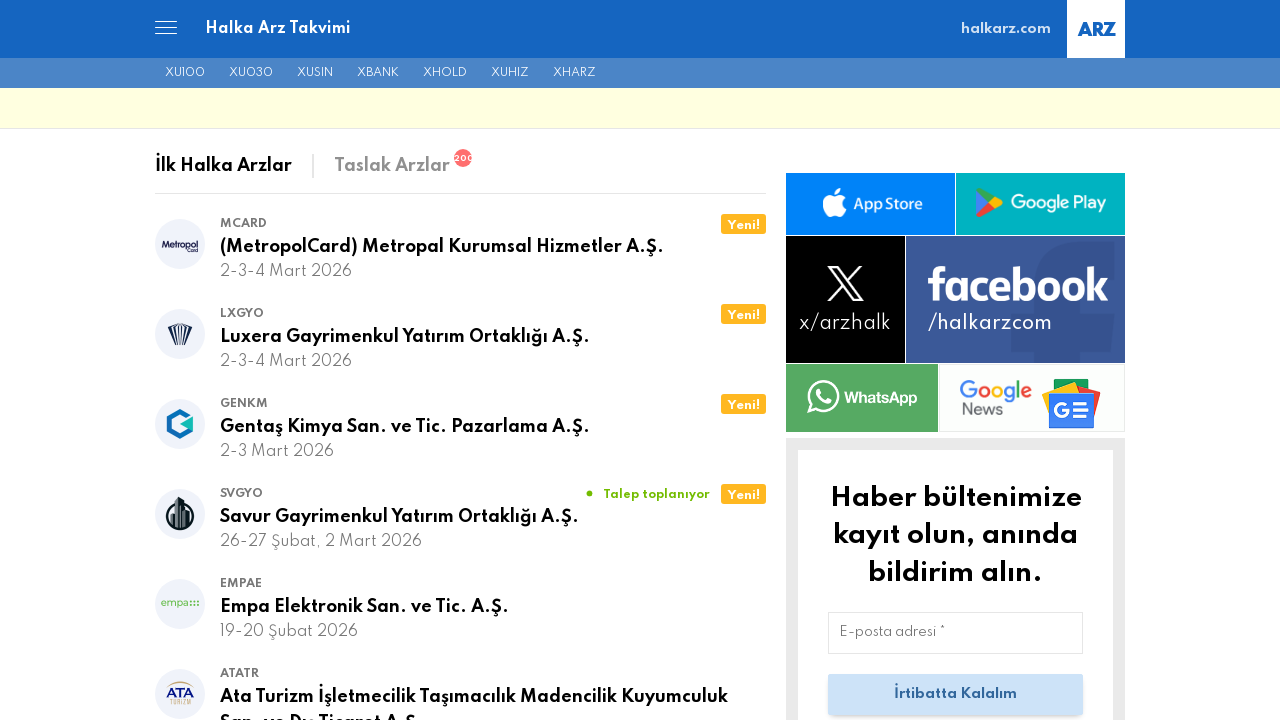

IPO list items verified and present on the page
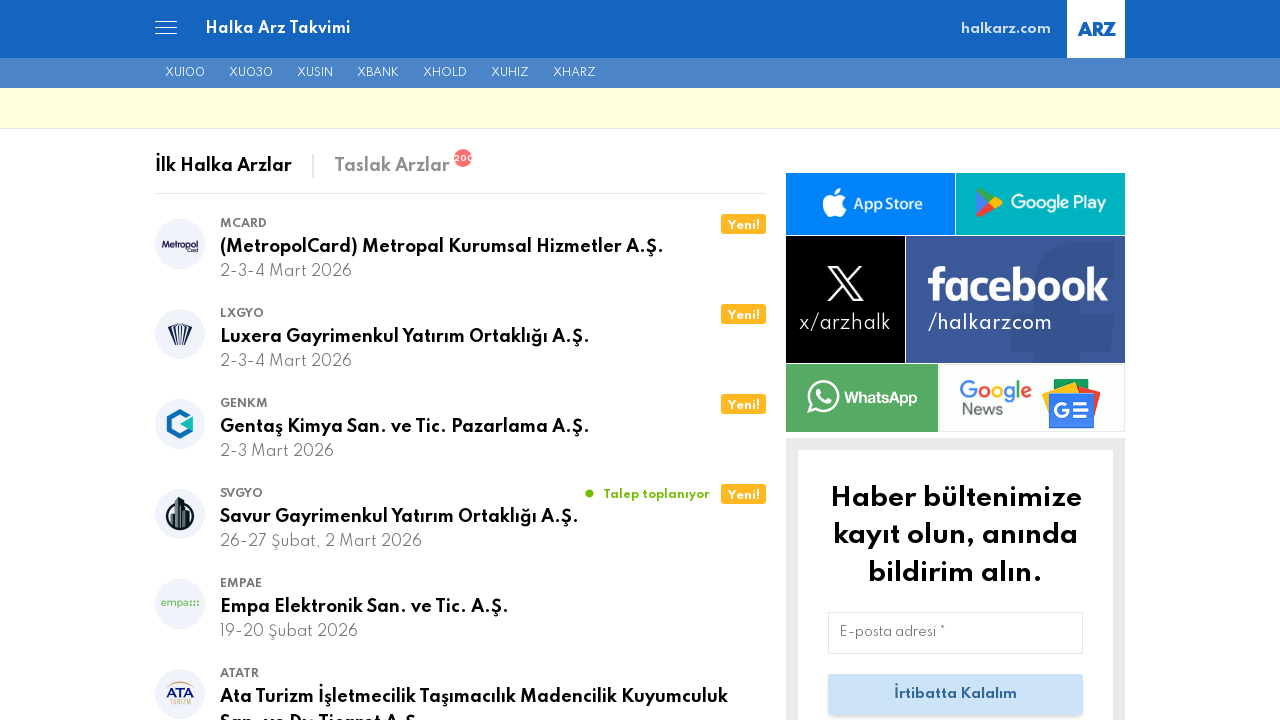

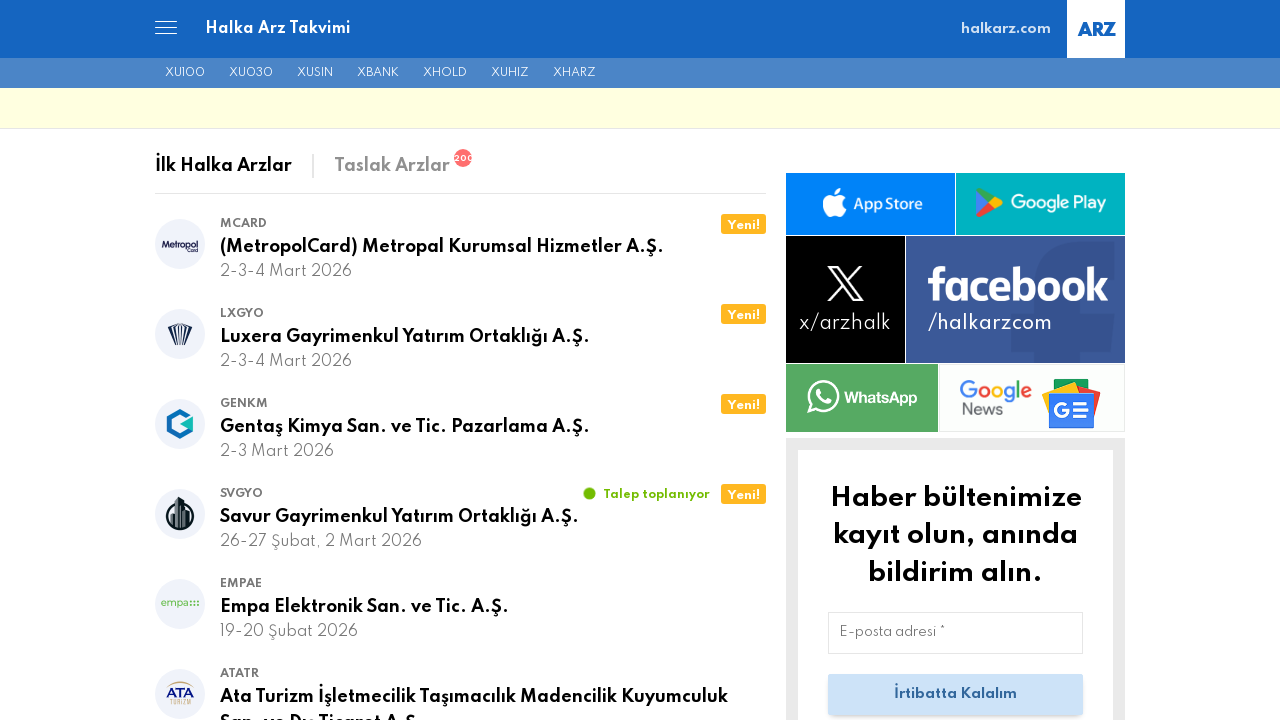